Tests the search functionality by navigating to the search page, entering a language name (python), and verifying that search results contain the searched term.

Starting URL: https://www.99-bottles-of-beer.net/

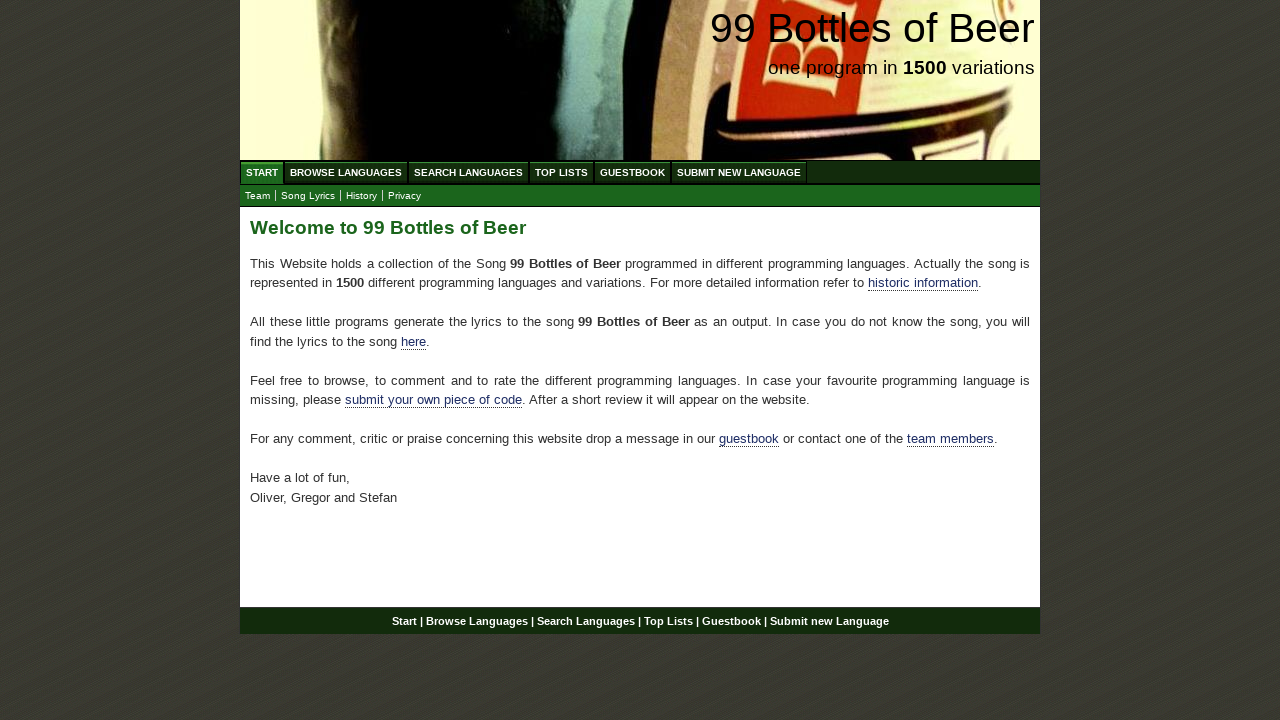

Clicked on Search Languages menu at (468, 172) on xpath=//ul[@id='menu']/li/a[@href='/search.html']
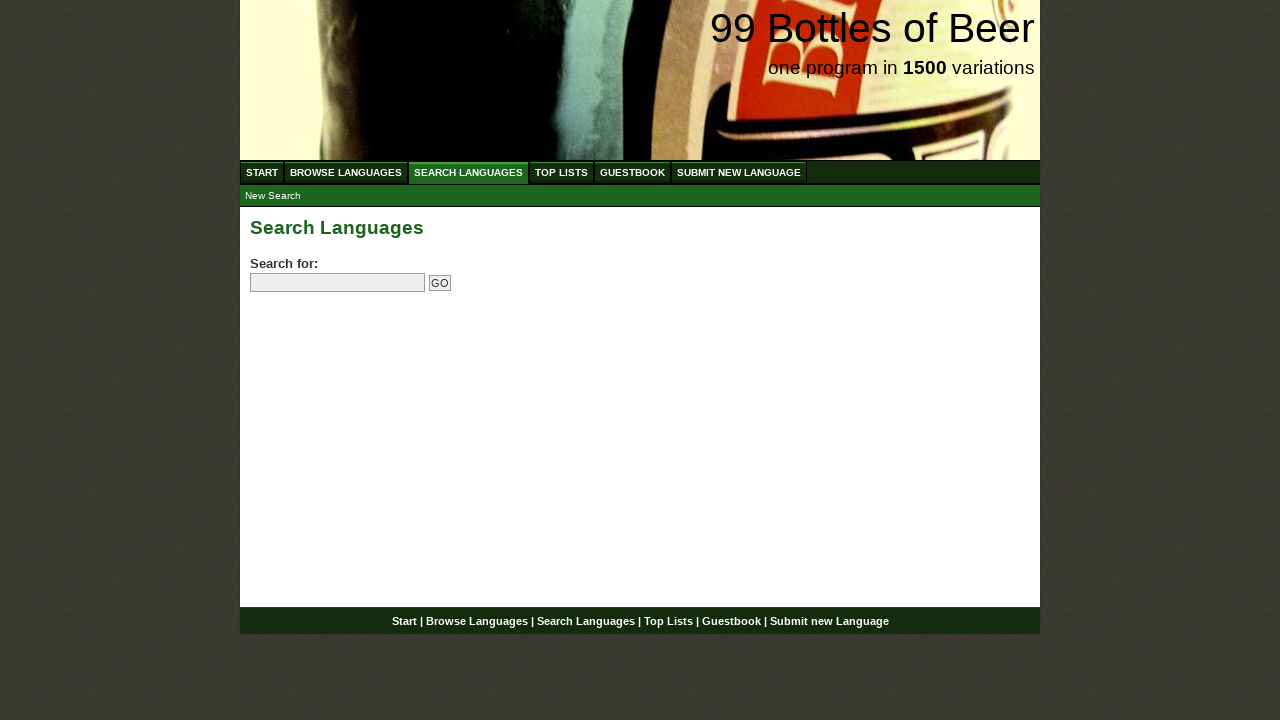

Clicked on the search field at (338, 283) on input[name='search']
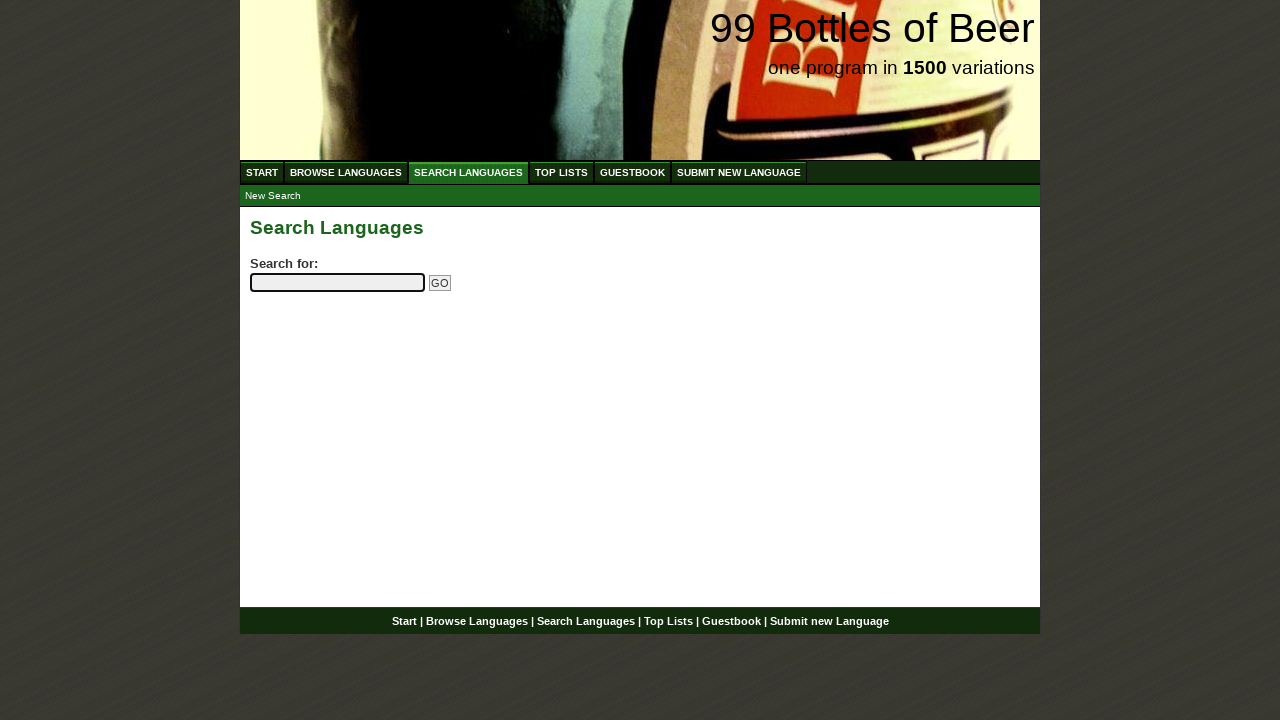

Filled search field with 'python' on input[name='search']
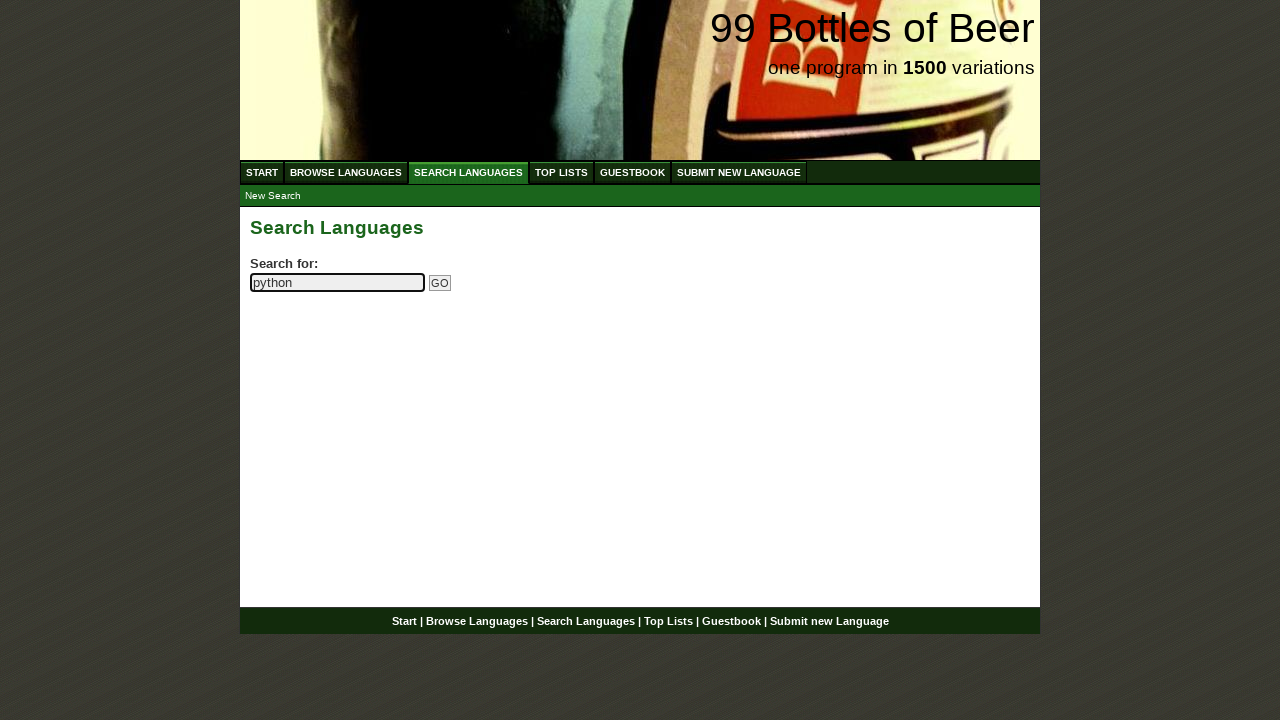

Clicked the Go button to submit search at (440, 283) on input[name='submitsearch']
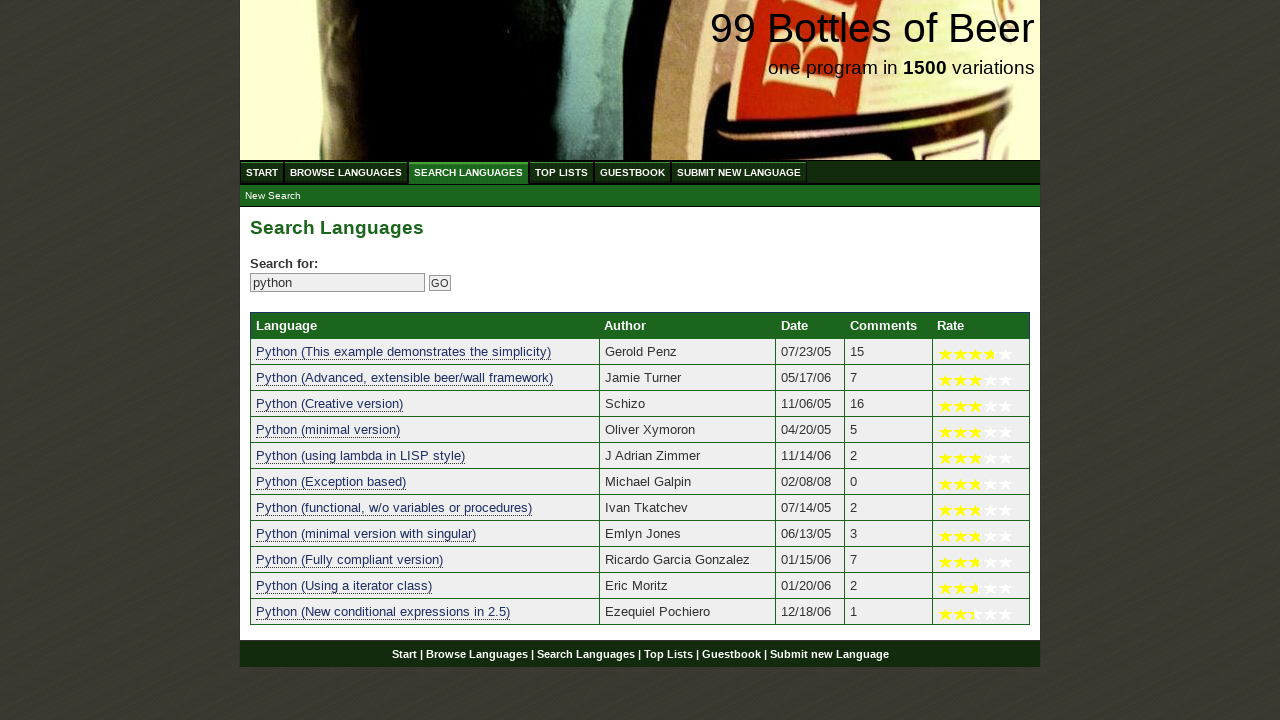

Search results loaded successfully
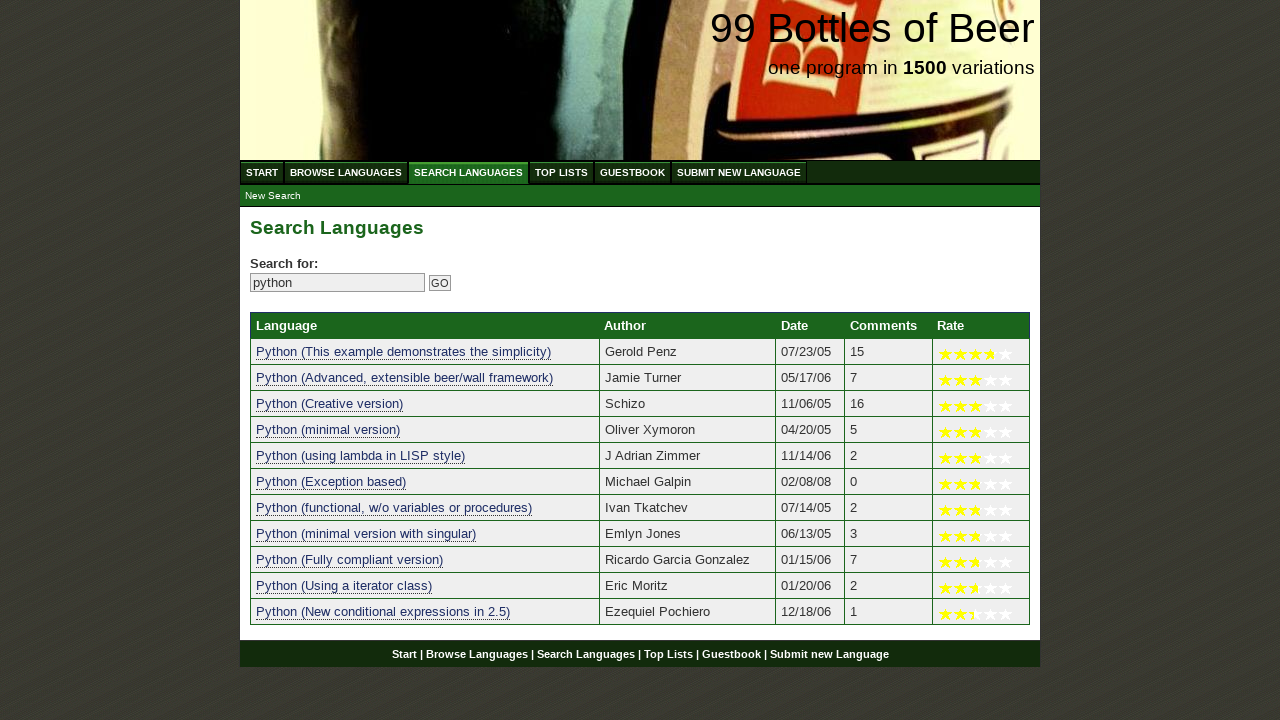

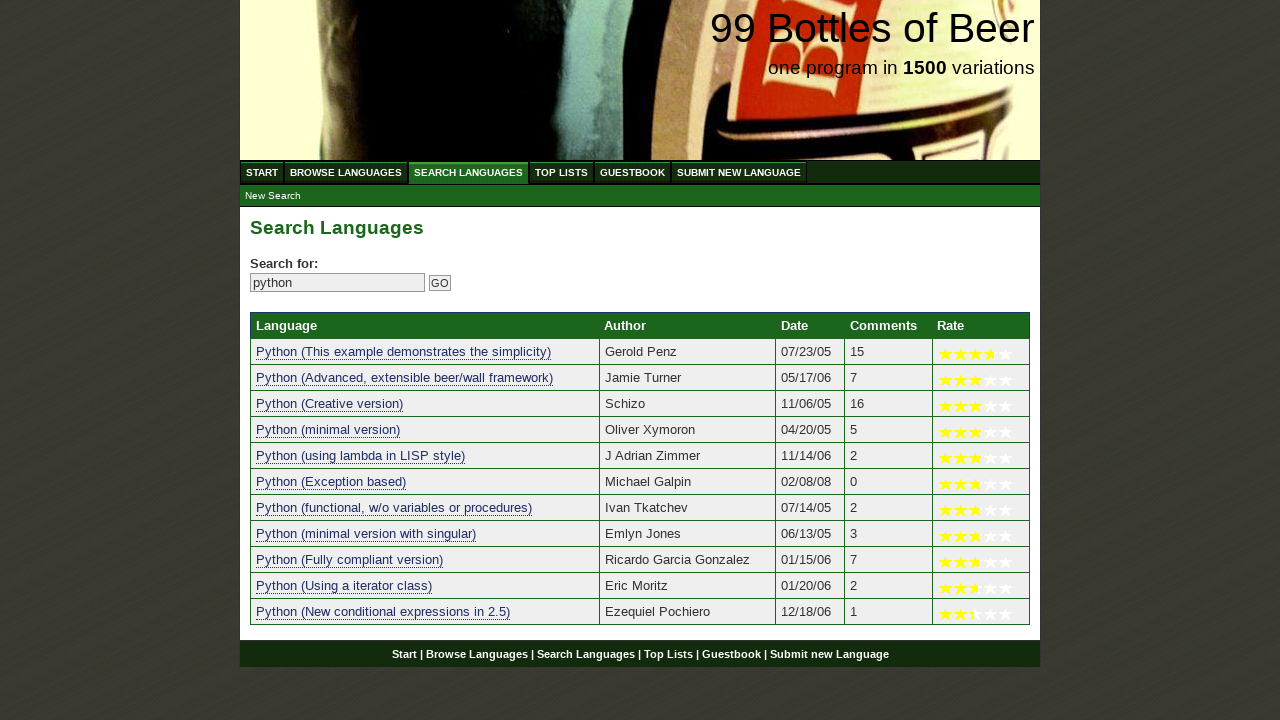